Tests radio button functionality by clicking on Elements card, navigating to Radio Button section, selecting different radio options and verifying selections

Starting URL: https://demoqa.com/

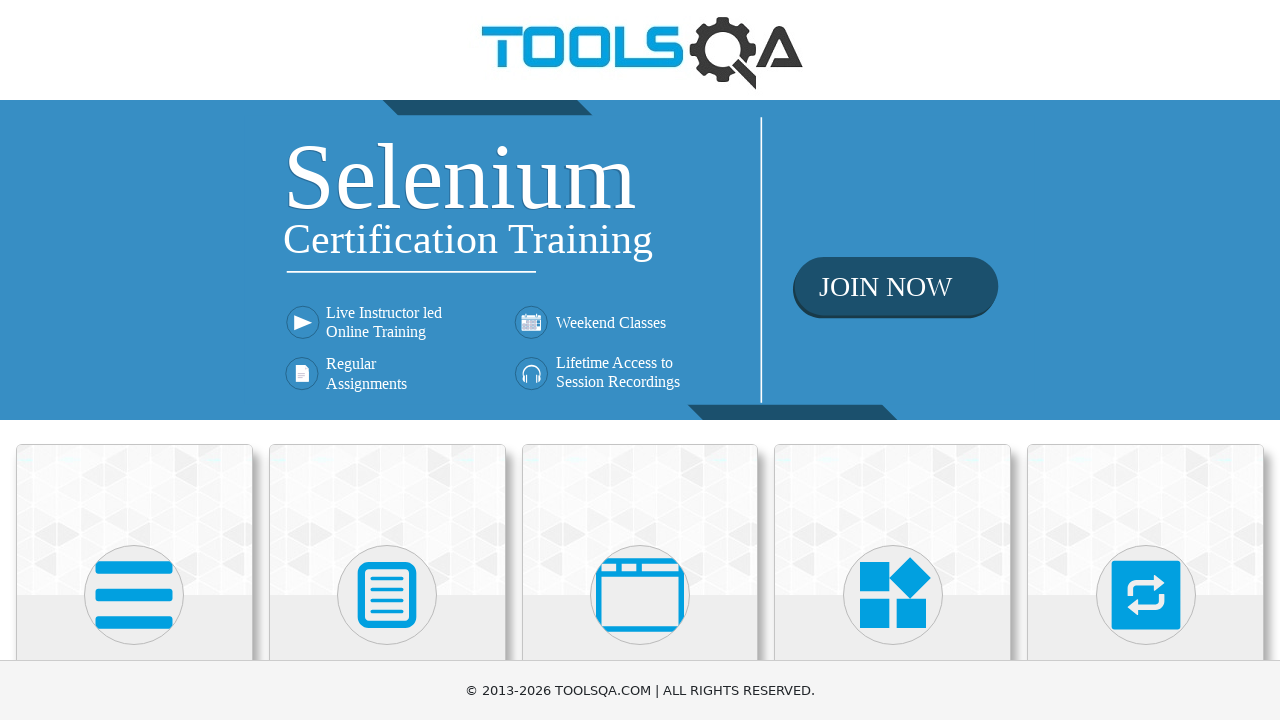

Clicked on Elements card at (134, 360) on xpath=//div[@class='card-body']
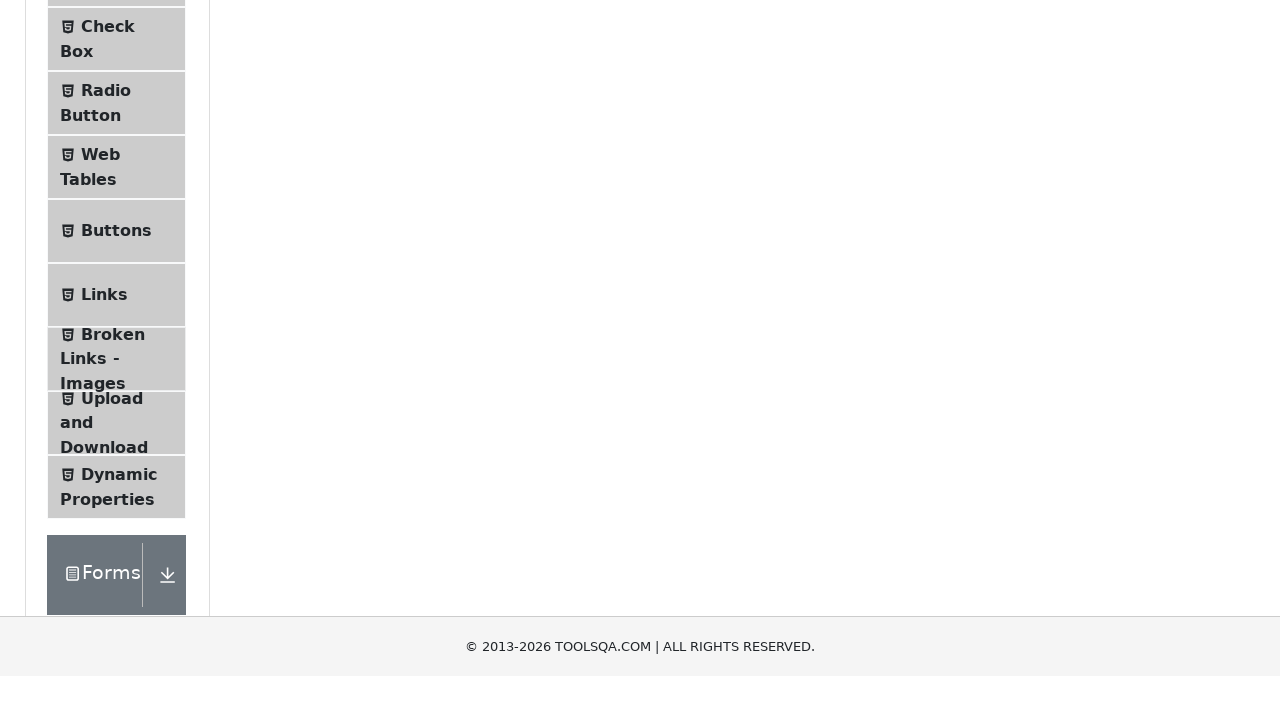

Clicked on Radio Button menu item at (116, 389) on #item-2
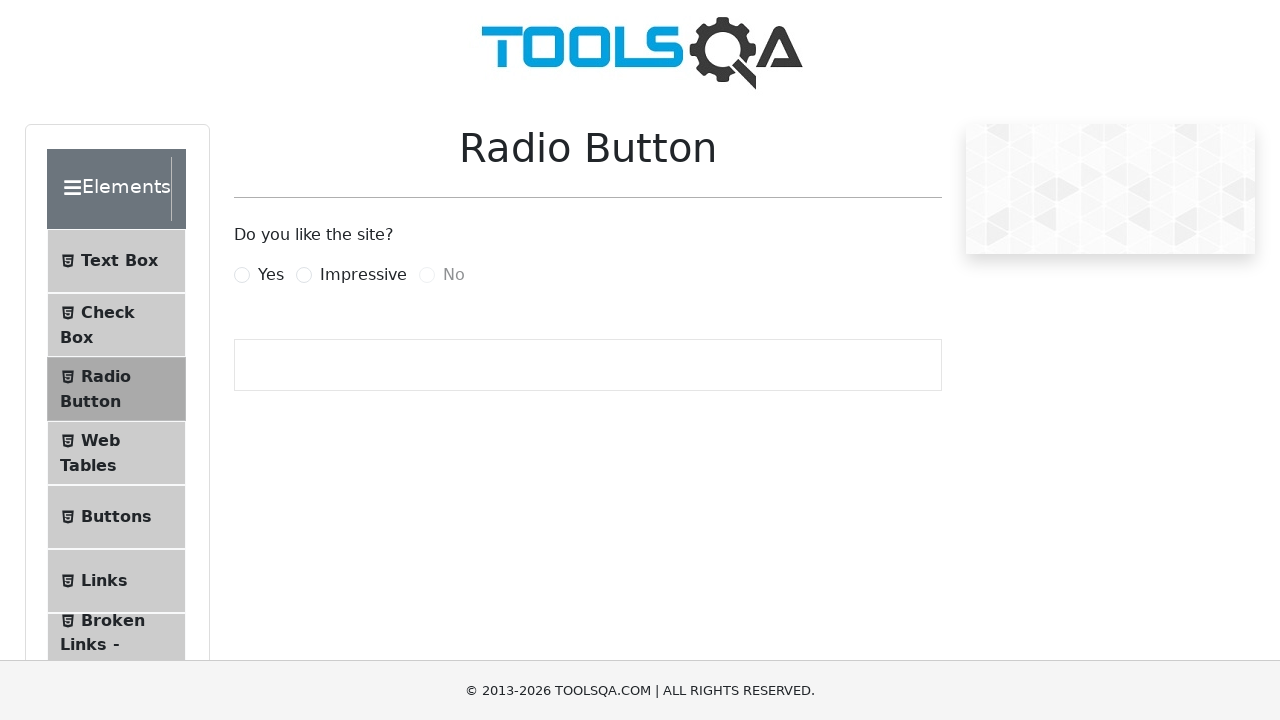

Clicked Yes radio button at (271, 275) on [for=yesRadio]
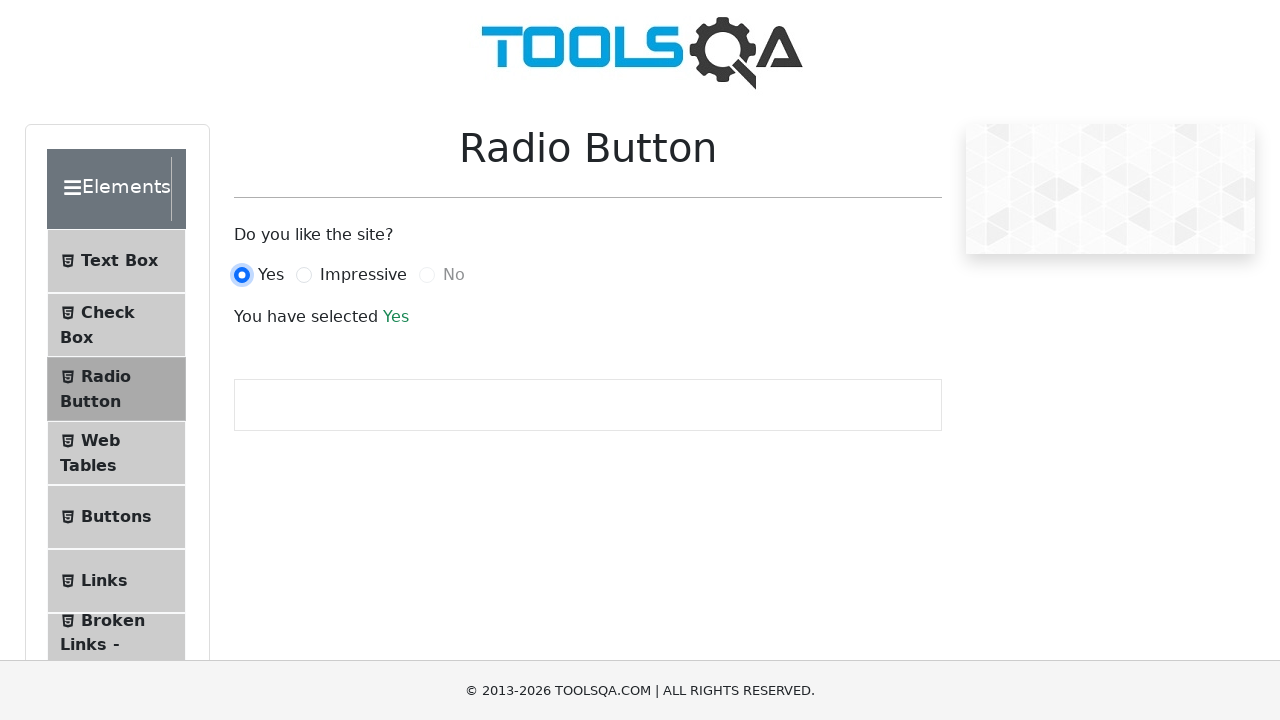

Verified Yes radio button is selected
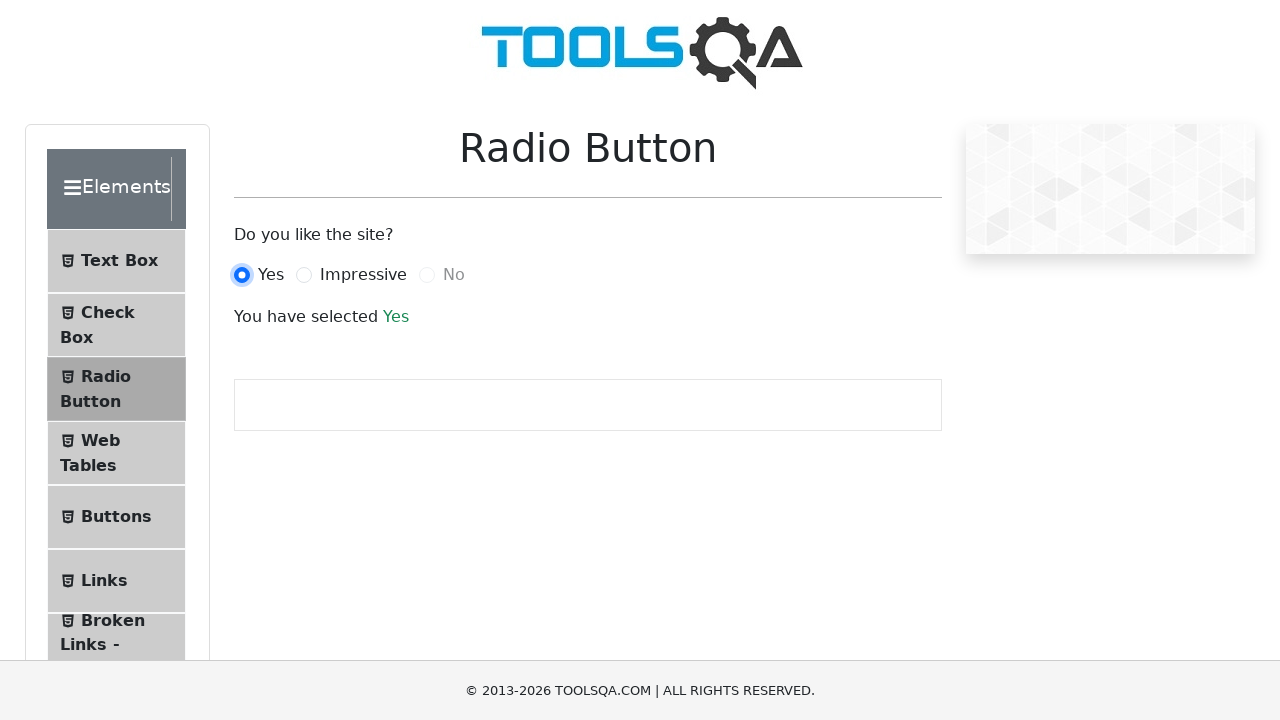

Clicked Impressive radio button at (363, 275) on [for=impressiveRadio]
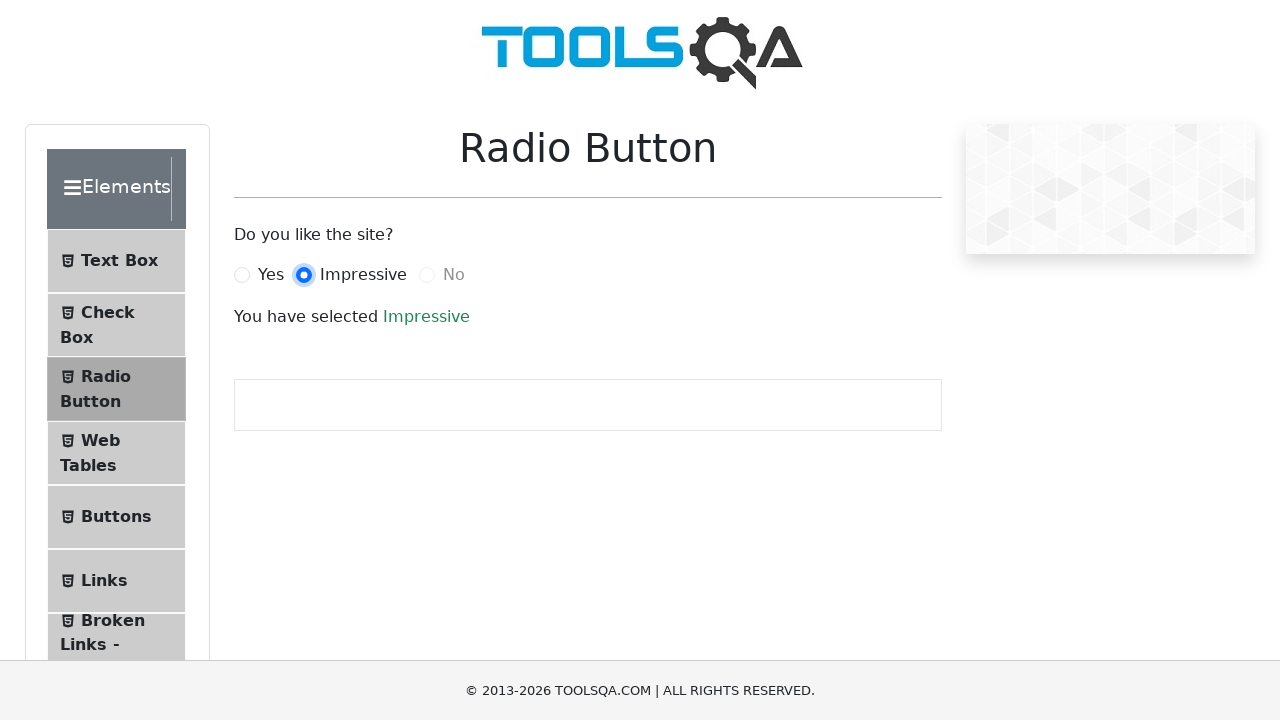

Verified Impressive radio button is selected
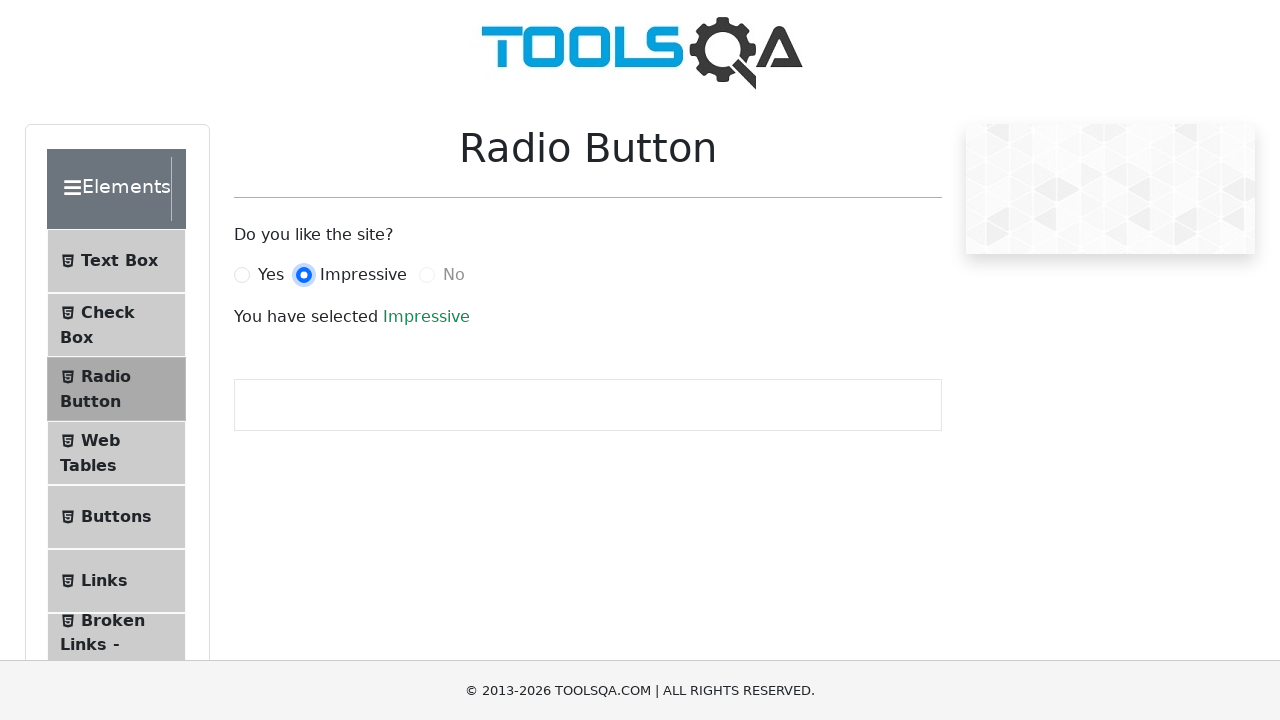

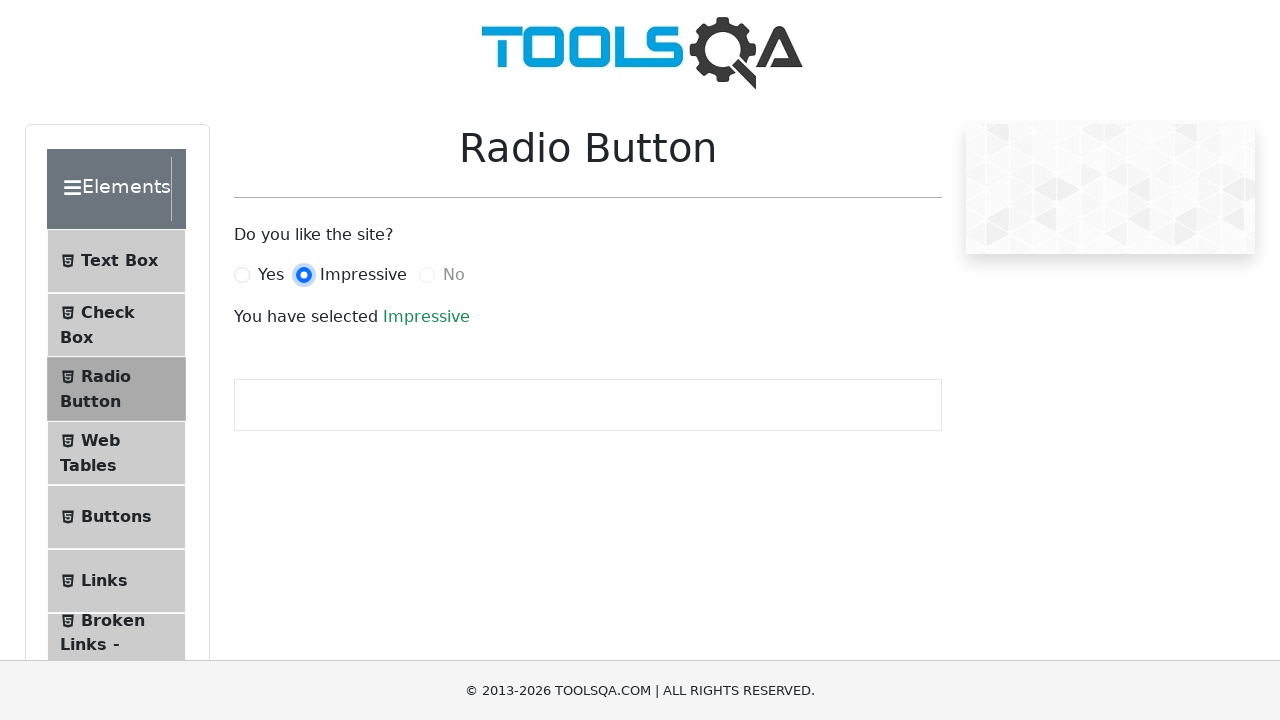